Tests file download functionality by clicking on a download link and verifying the file is downloaded

Starting URL: http://the-internet.herokuapp.com/download

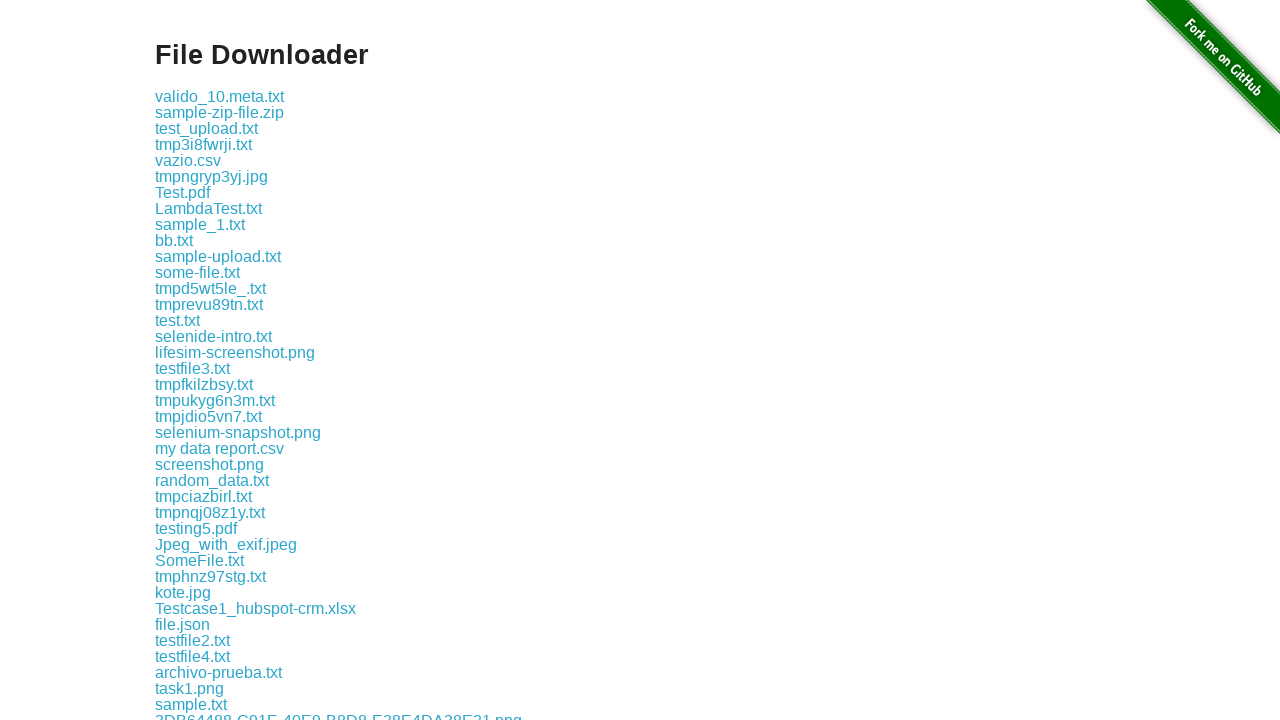

Located all download links on the page
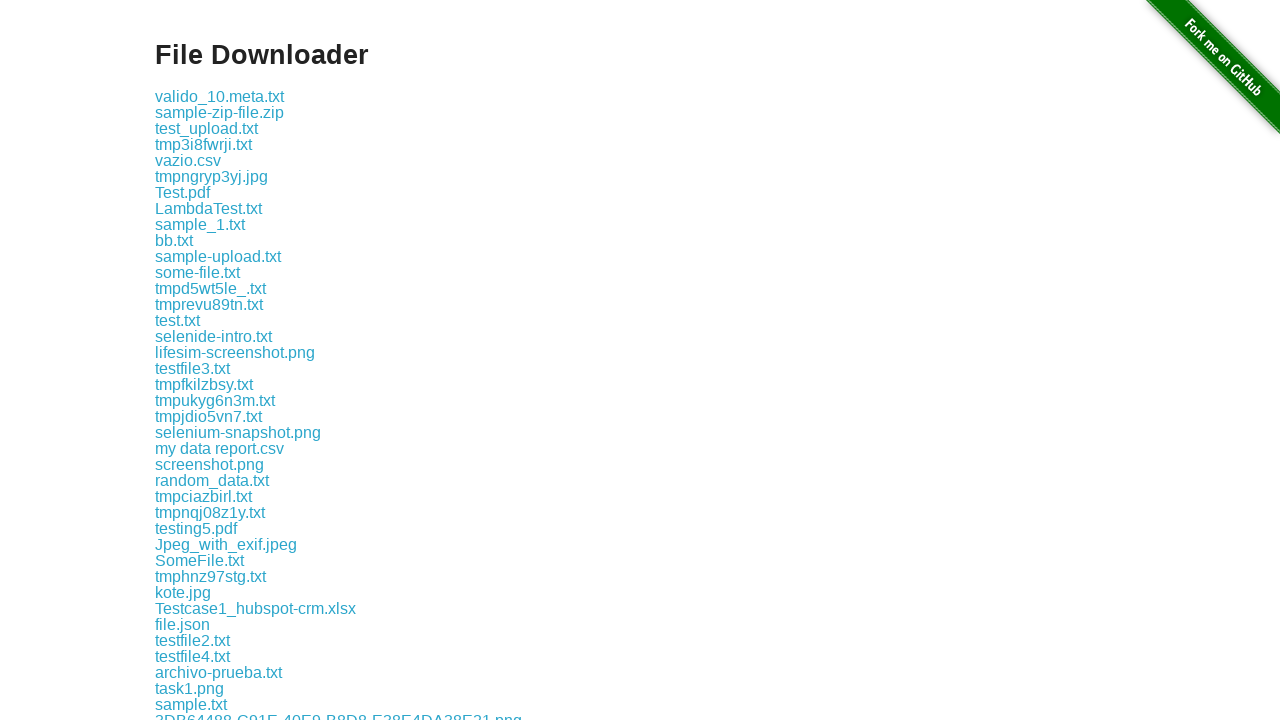

Clicked the 6th download link and started download at (212, 176) on xpath=//*[@class='example']/a >> nth=5
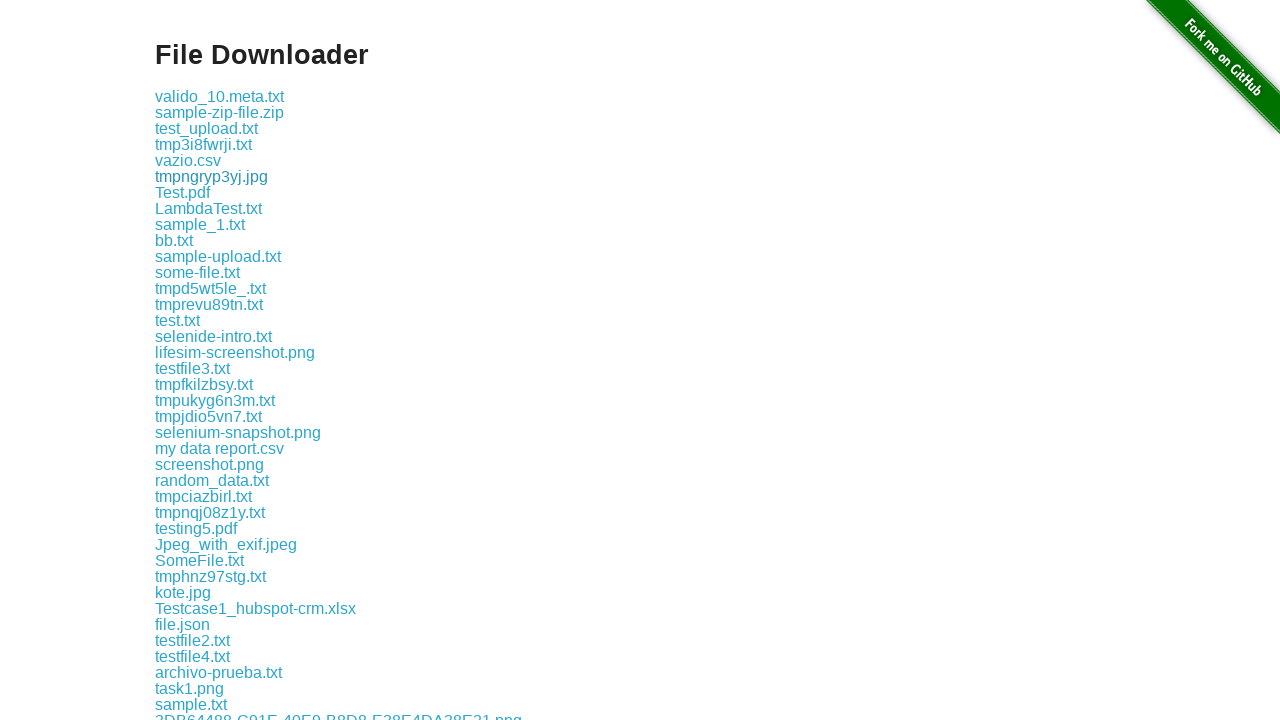

Captured download object
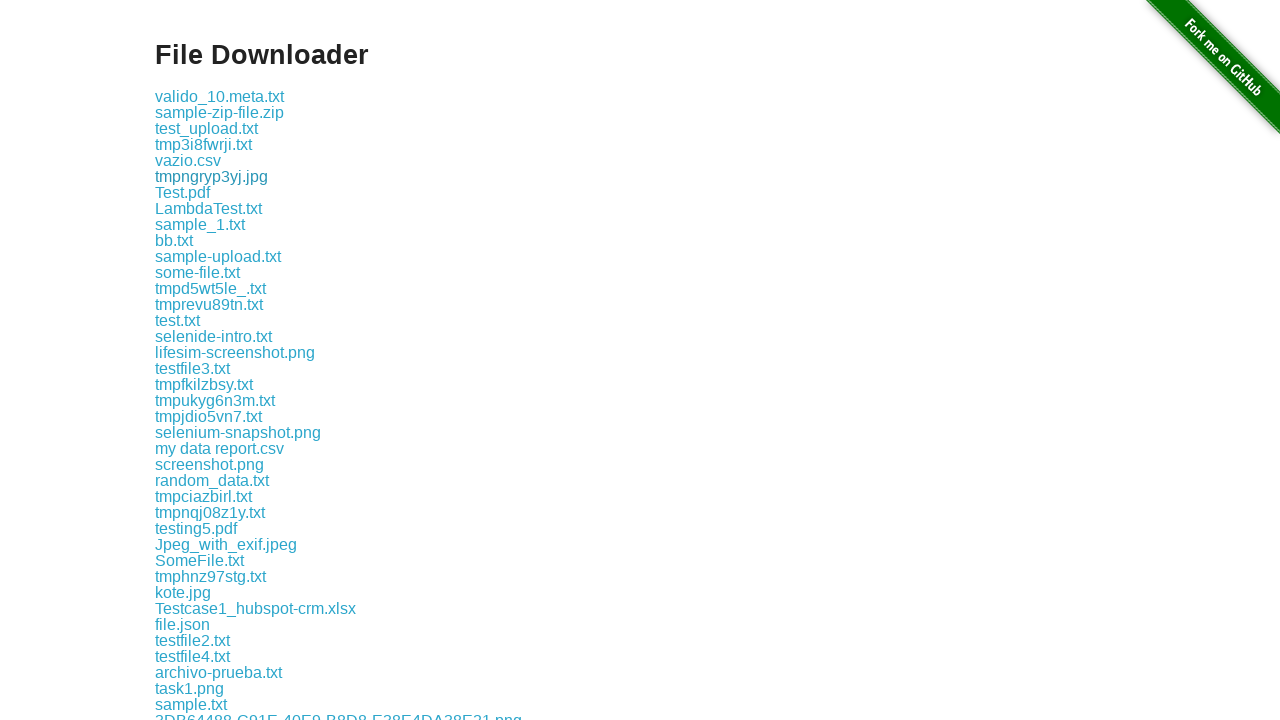

Download completed and file path confirmed
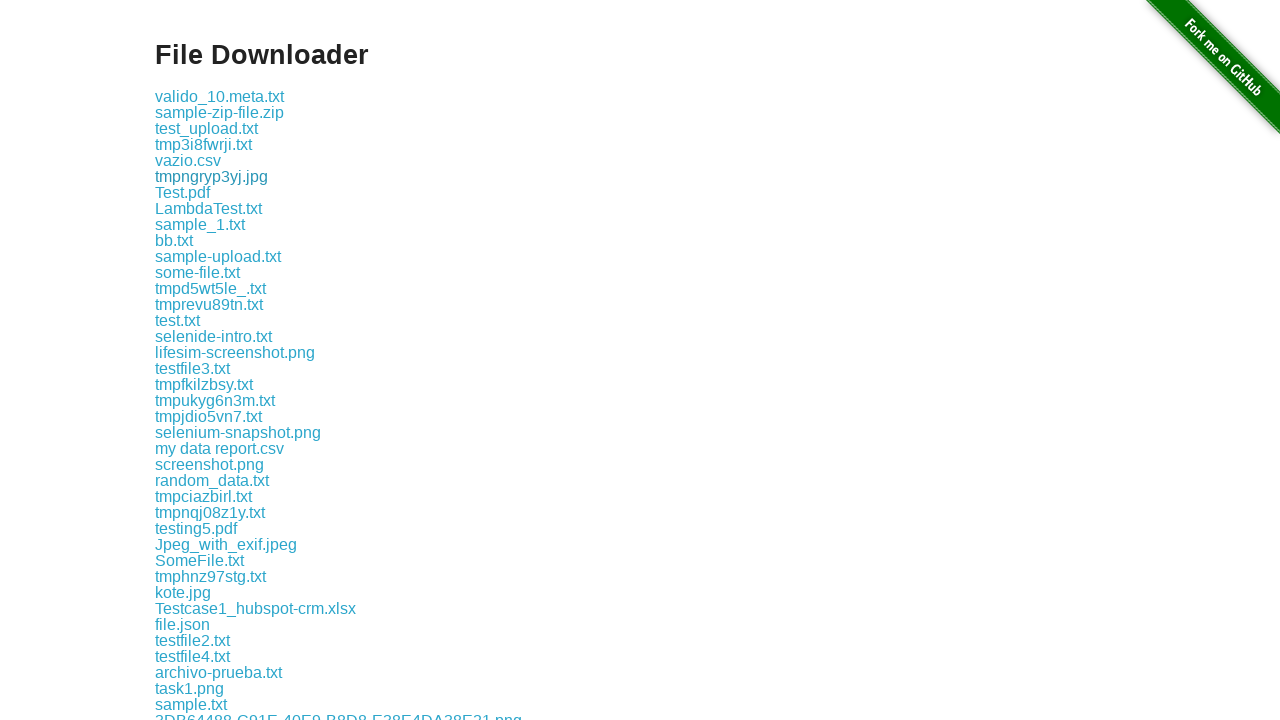

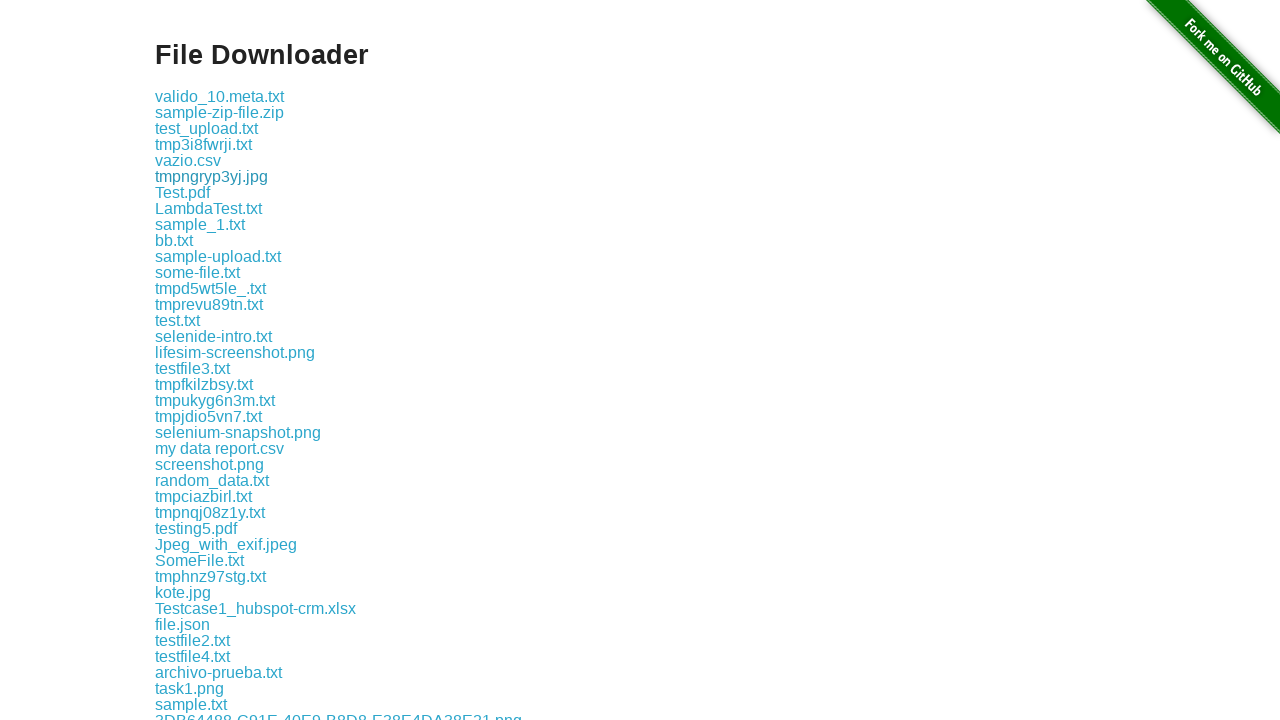